Tests date picker functionality by clearing the existing date and entering a new date that is 10 days from today

Starting URL: https://demoqa.com/date-picker

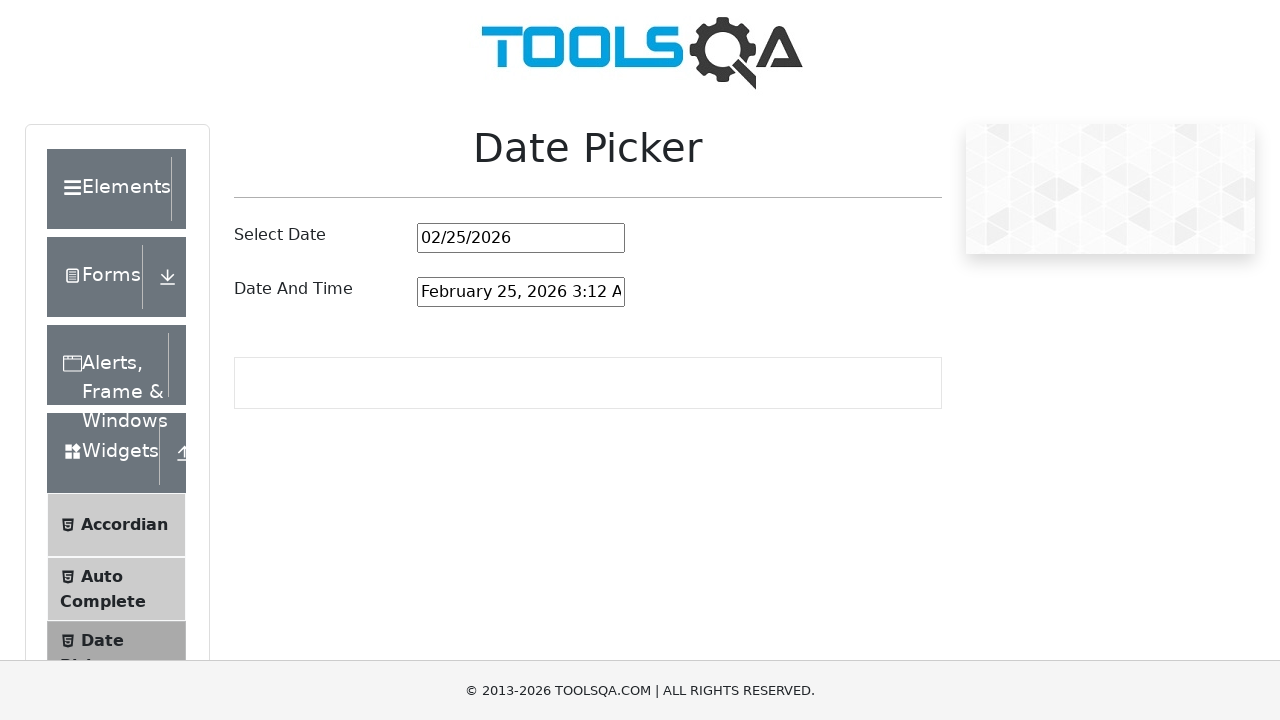

Clicked on the date picker input field at (521, 238) on #datePickerMonthYearInput
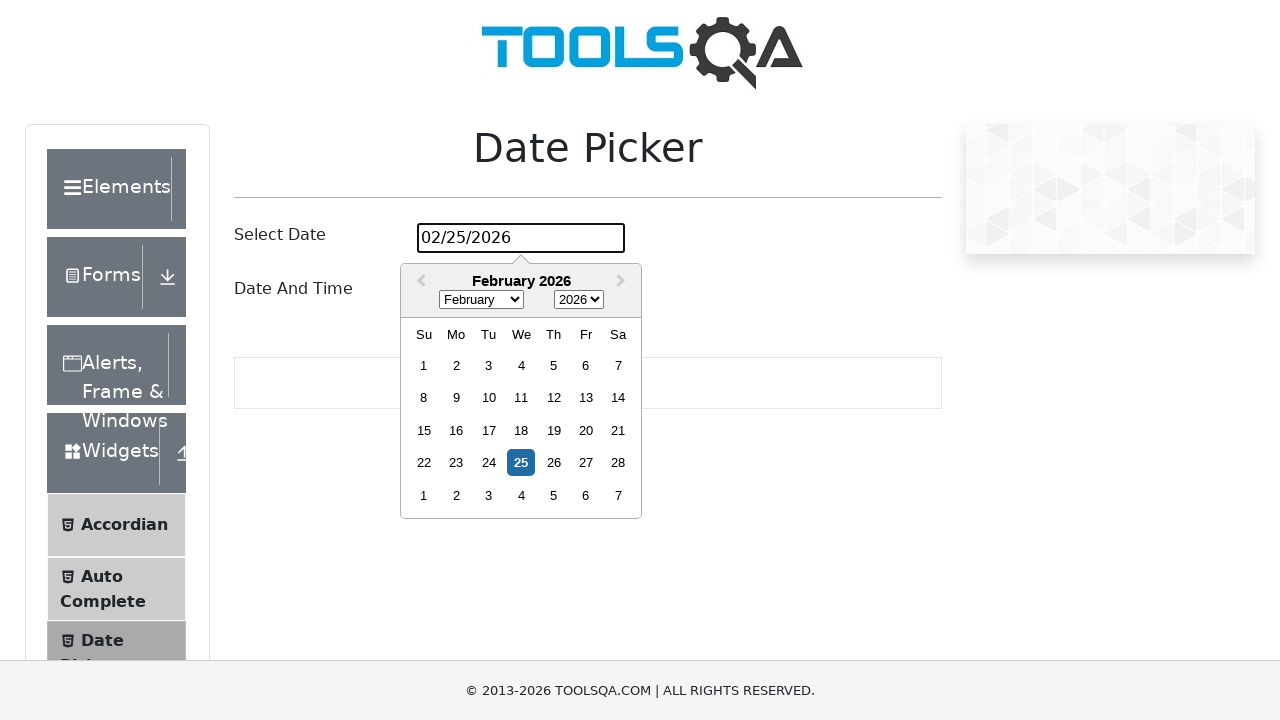

Selected all text in date picker field using Ctrl+A
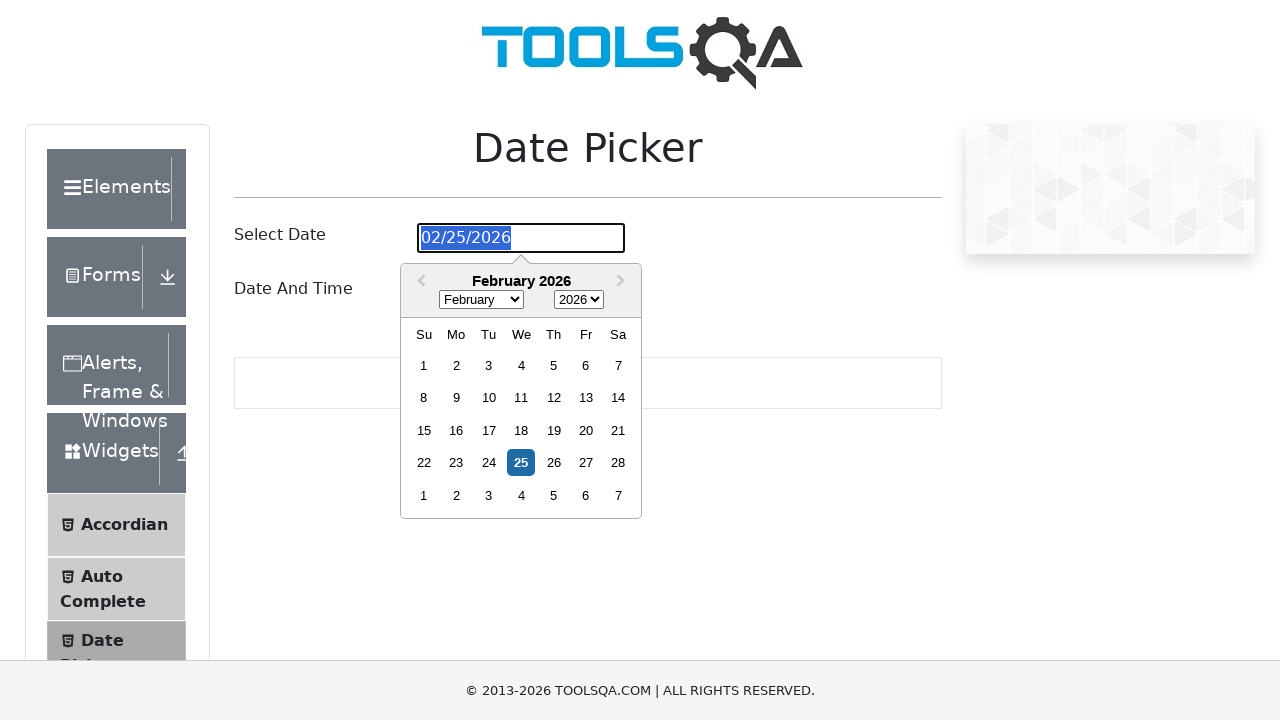

Cleared the existing date by pressing Backspace
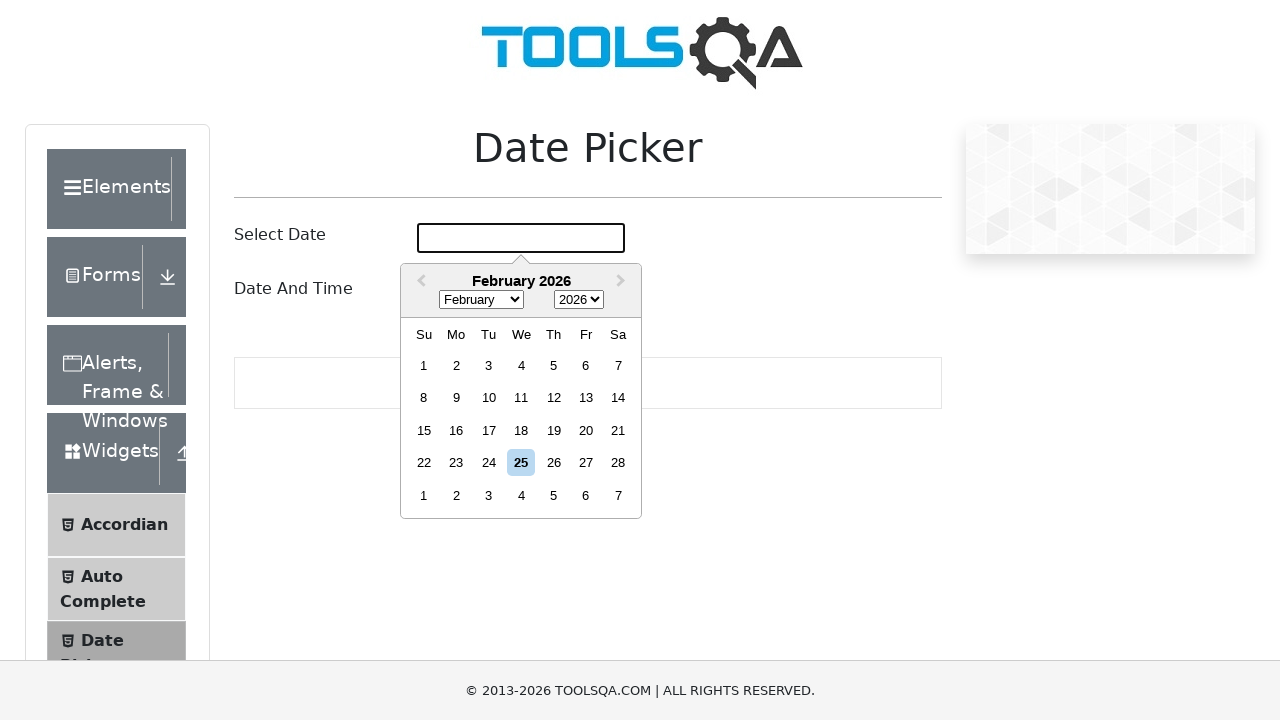

Calculated new date 10 days from today: 03/07/2026
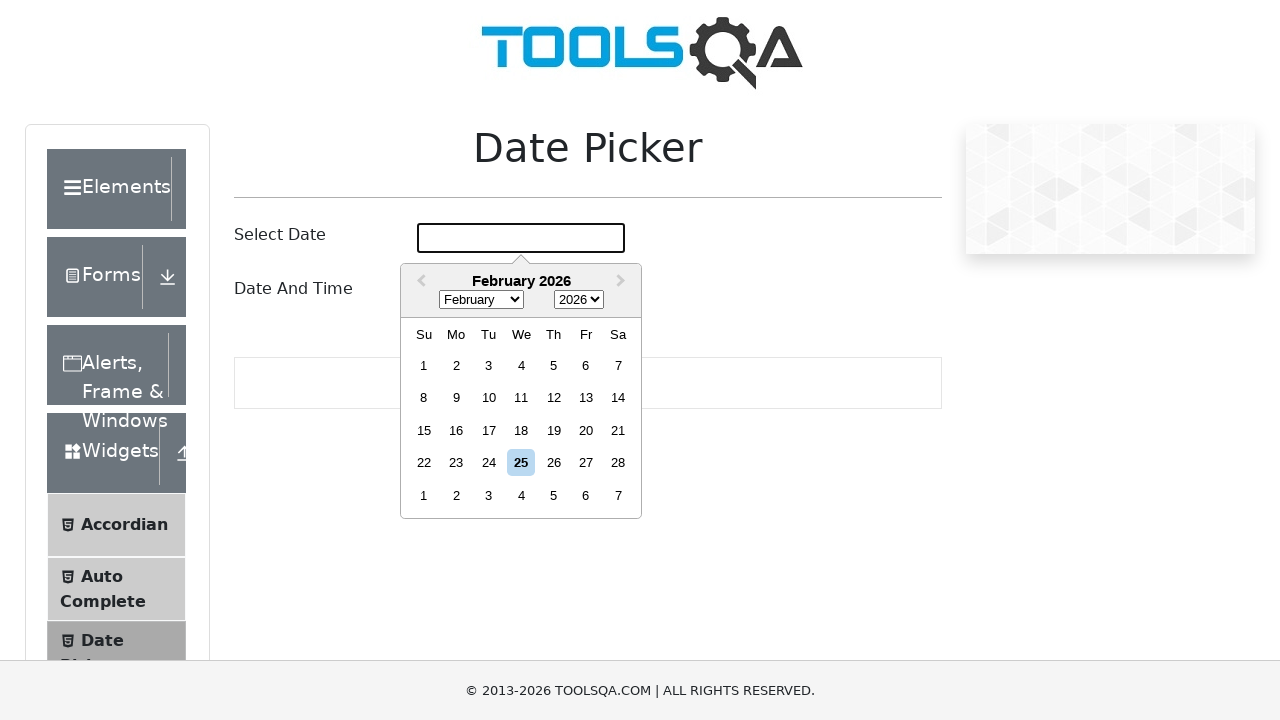

Filled date picker field with new date: 03/07/2026 on #datePickerMonthYearInput
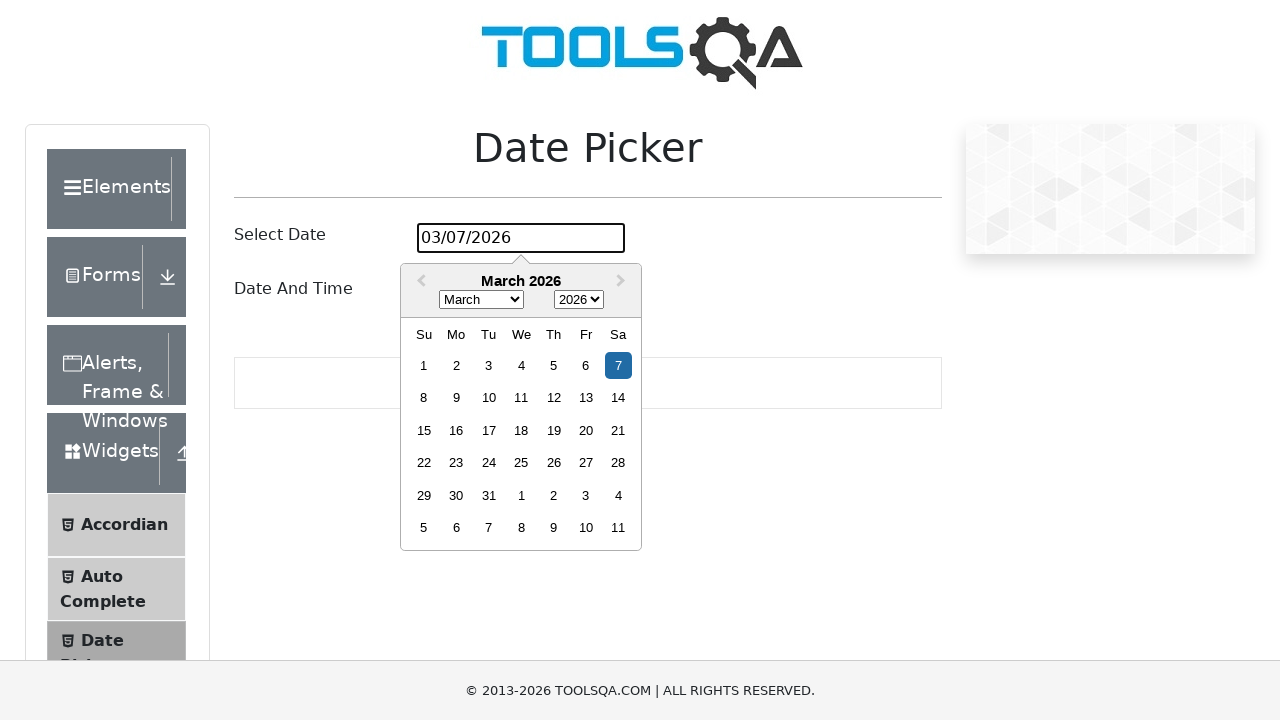

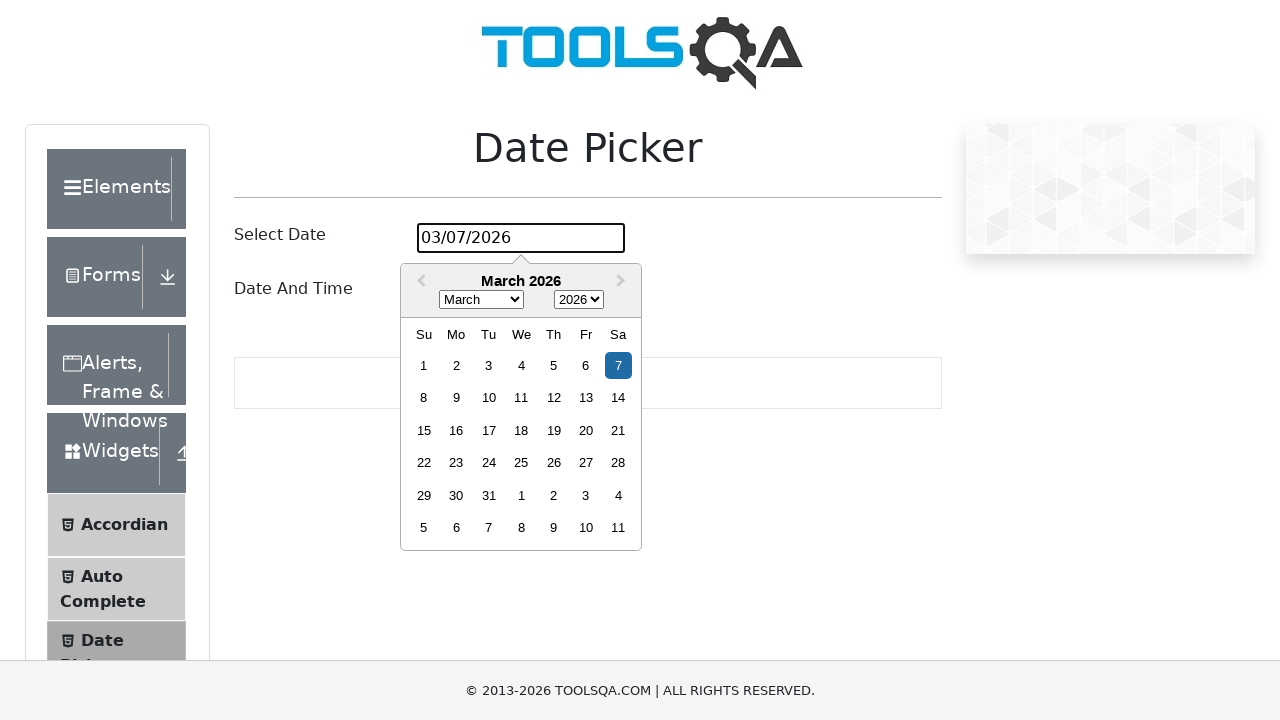